Tests that entering a valid 5-digit zipcode and clicking Continue updates the URL with the zipcode parameter

Starting URL: https://sharelane.com/cgi-bin/register.py

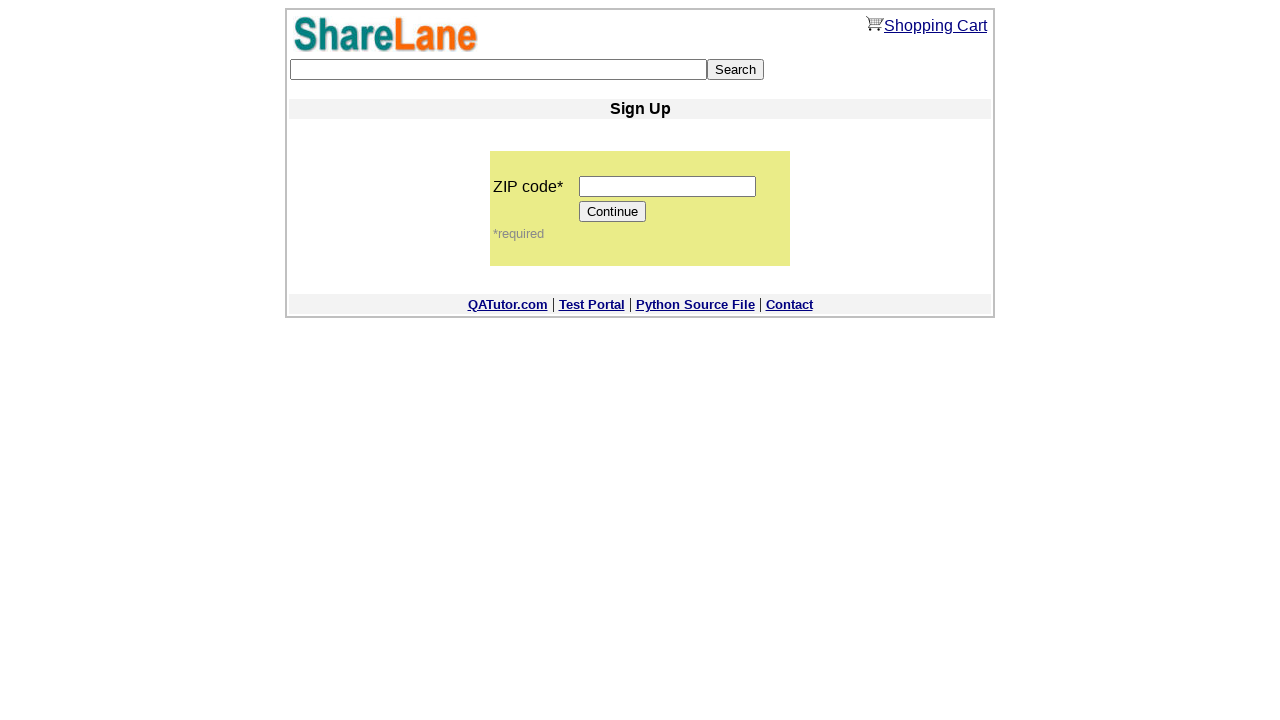

Filled zipcode field with '12345' on input[name='zip_code']
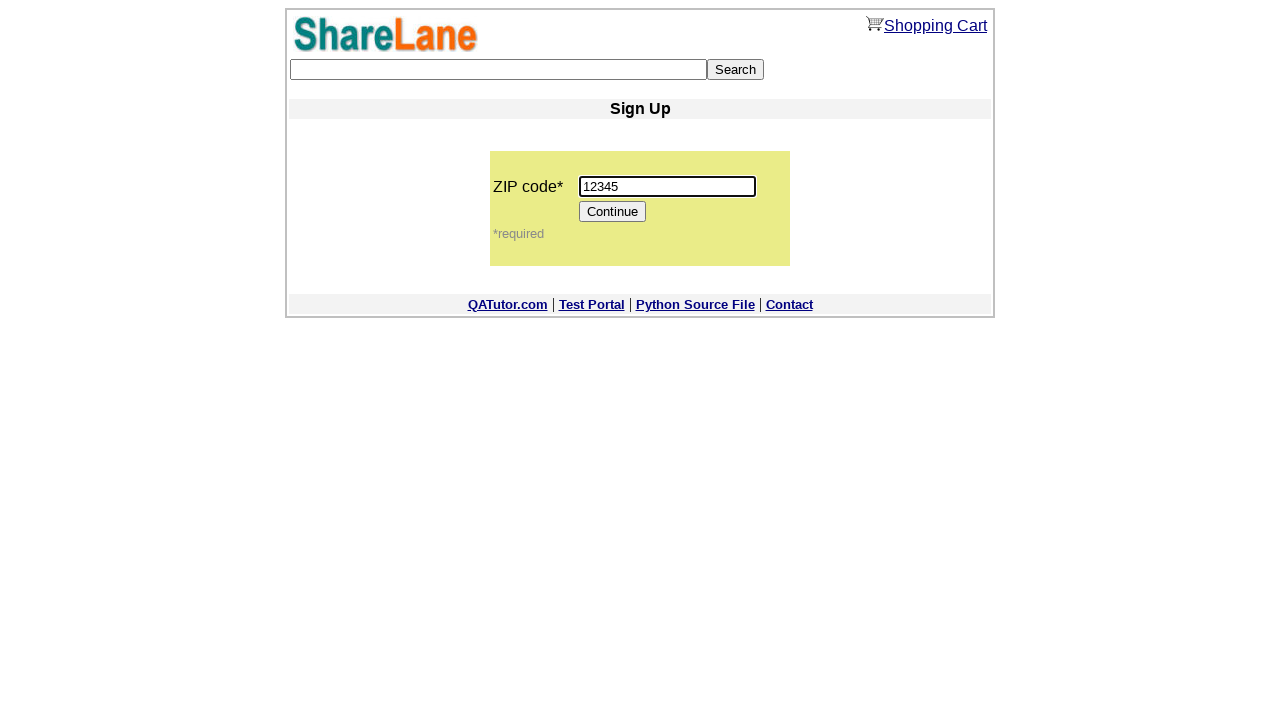

Clicked Continue button at (613, 212) on input[value='Continue']
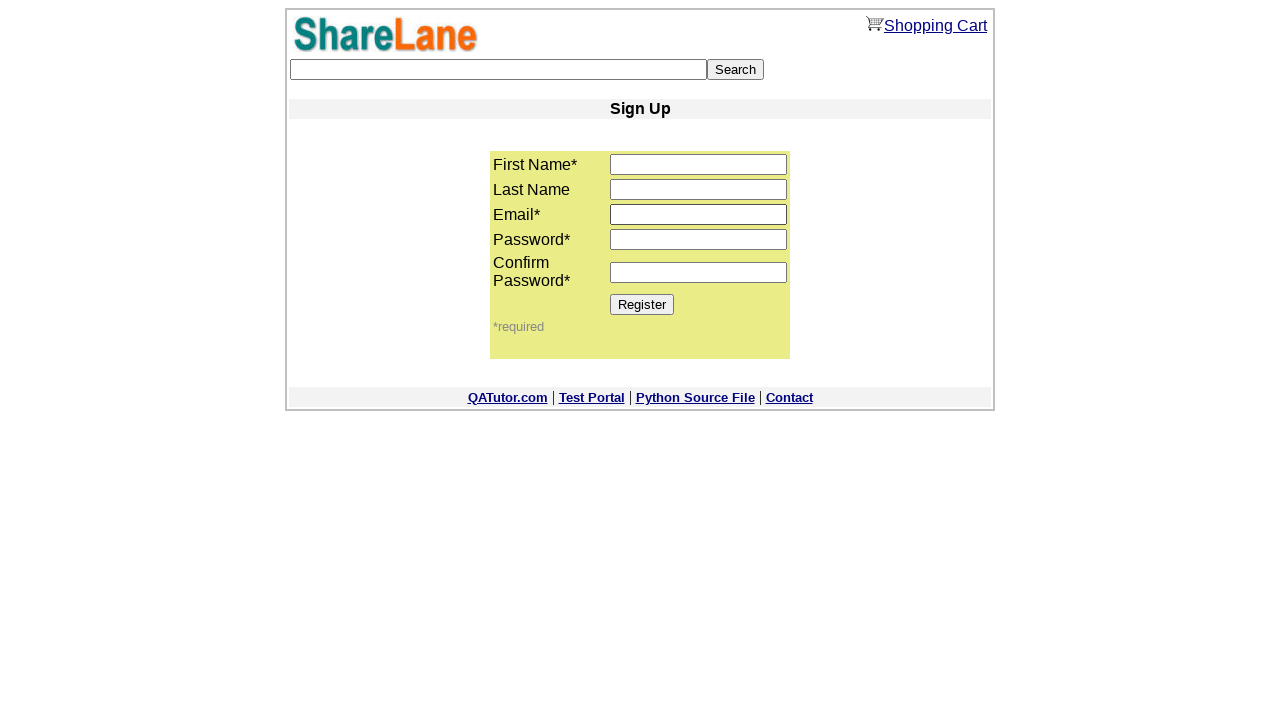

URL updated to include zipcode parameter: page=1&zip_code=12345
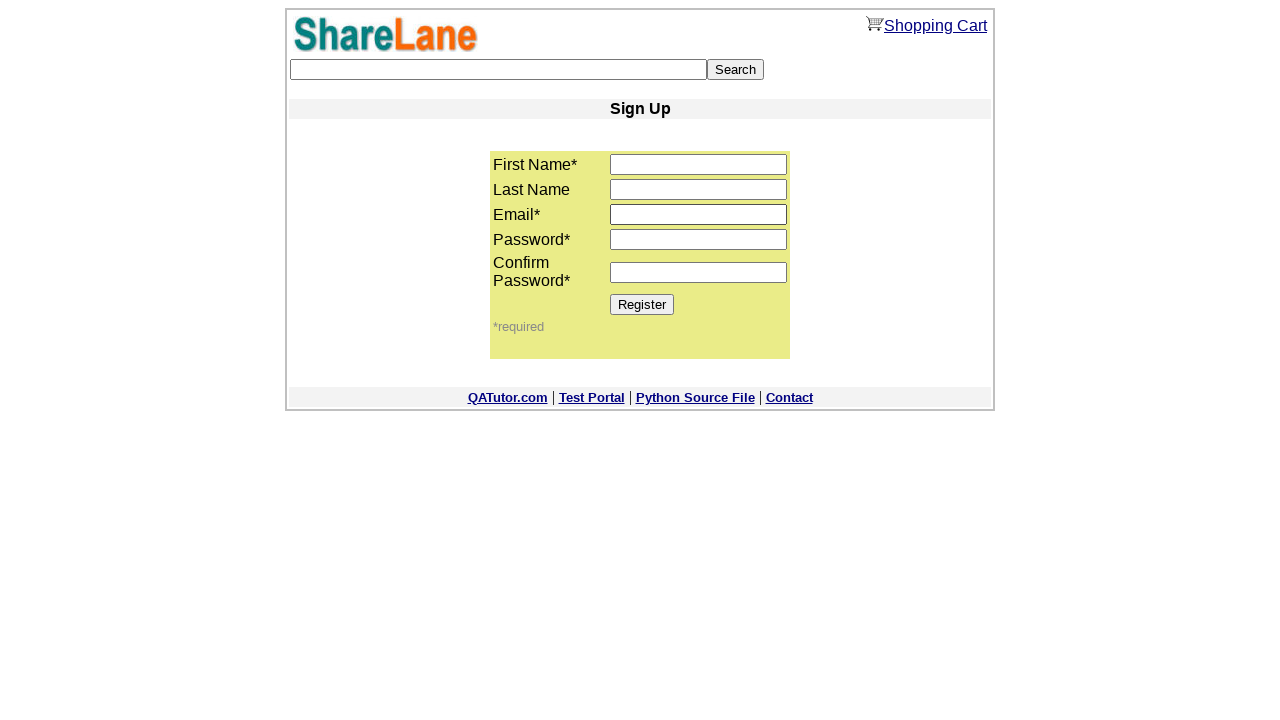

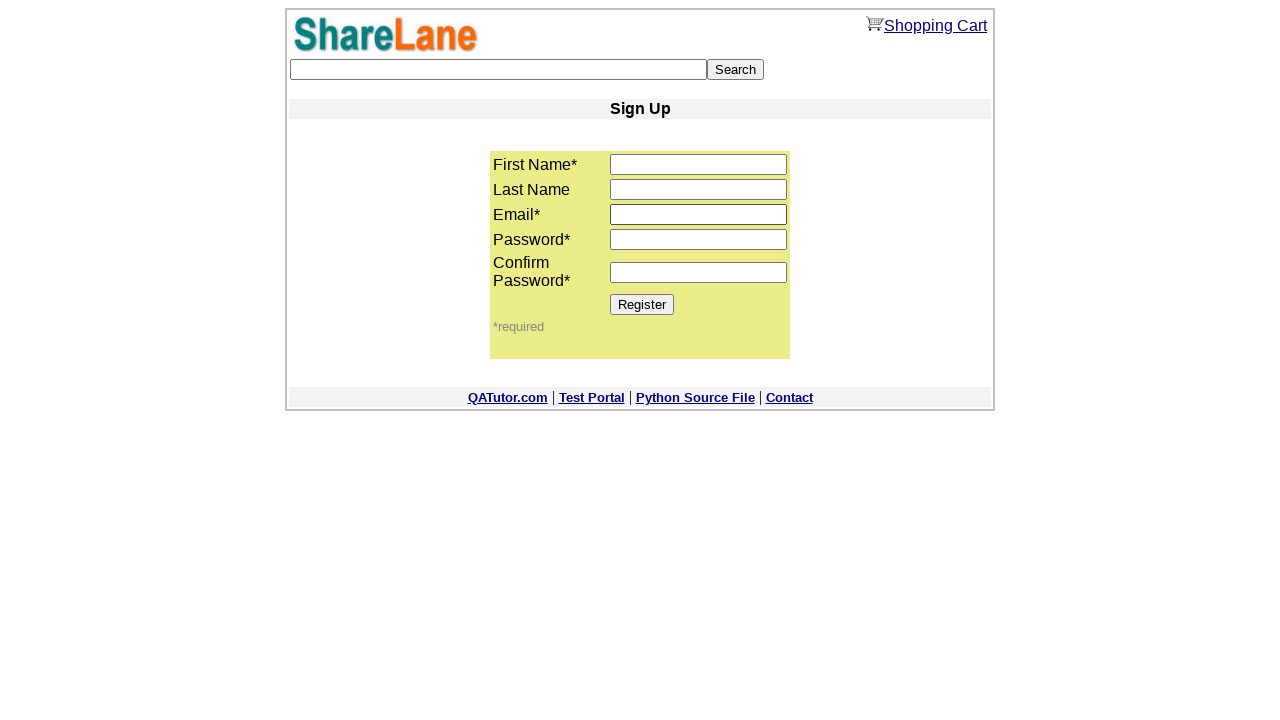